Tests radio button functionality by selecting the red color option and football sport option

Starting URL: https://testcenter.techproeducation.com/index.php?page=radio-buttons

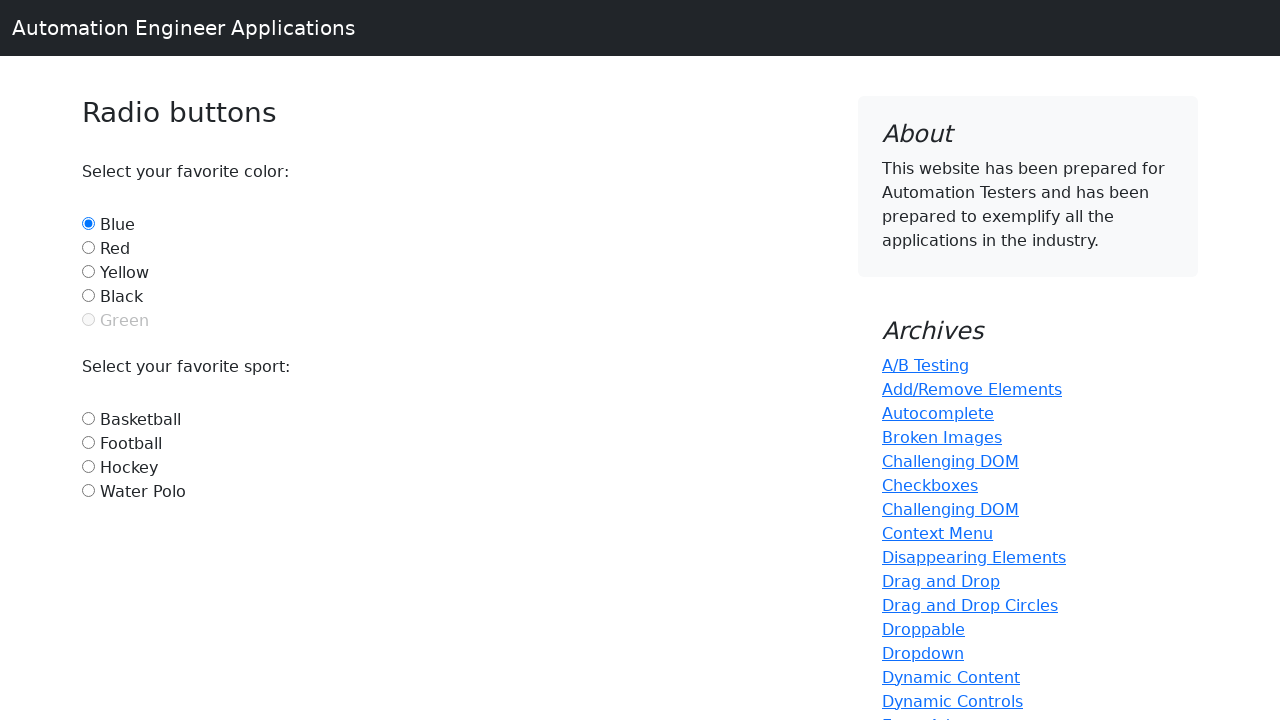

Clicked red color radio button at (88, 247) on #red
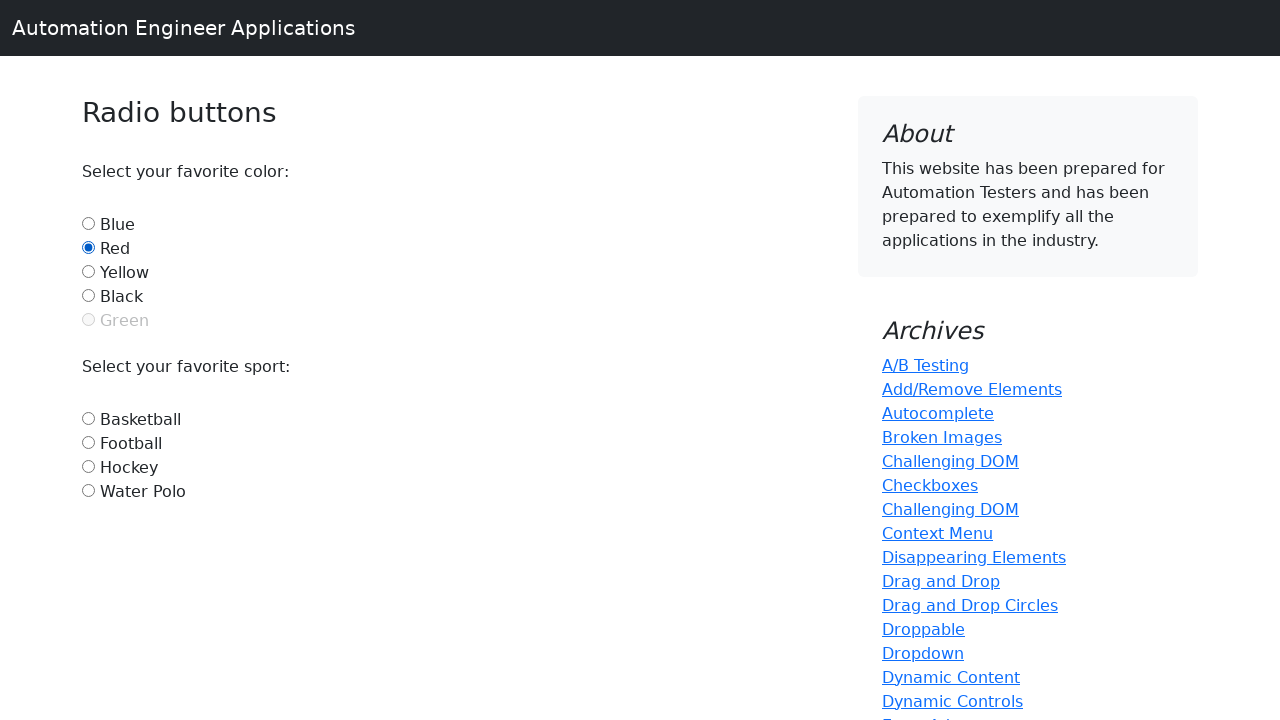

Verified red radio button is selected
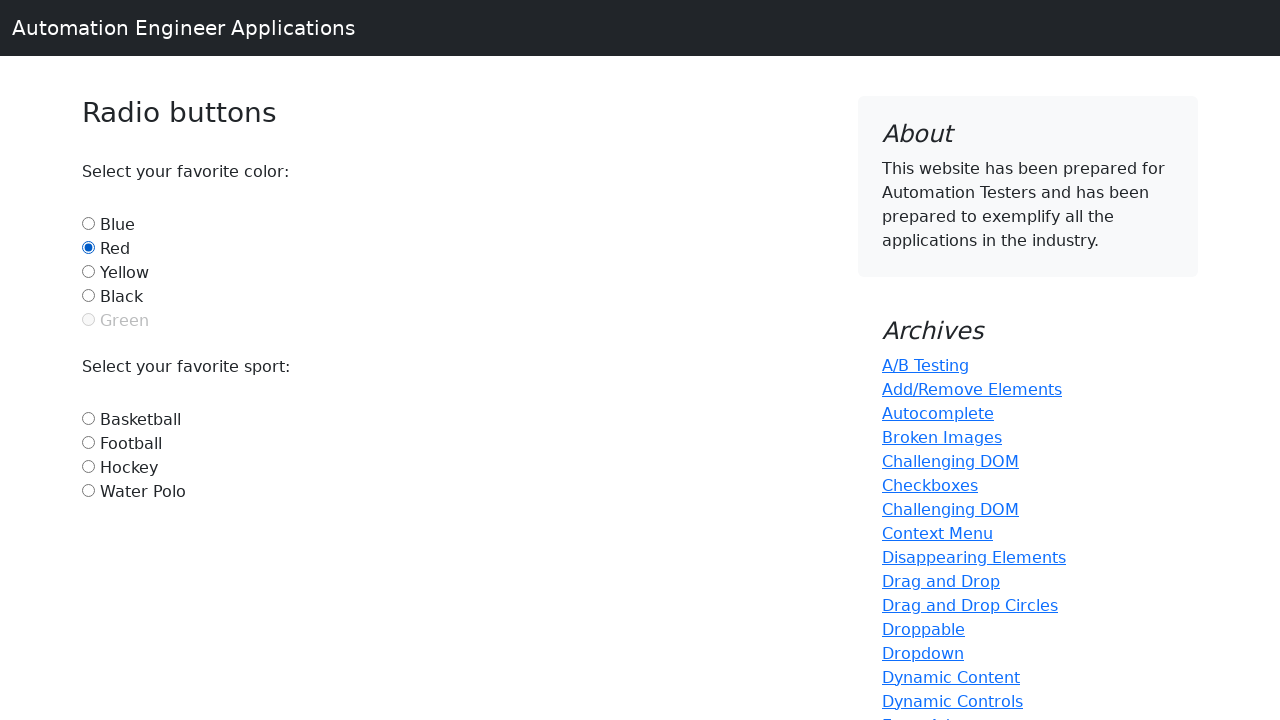

Clicked football sport radio button at (88, 442) on #football
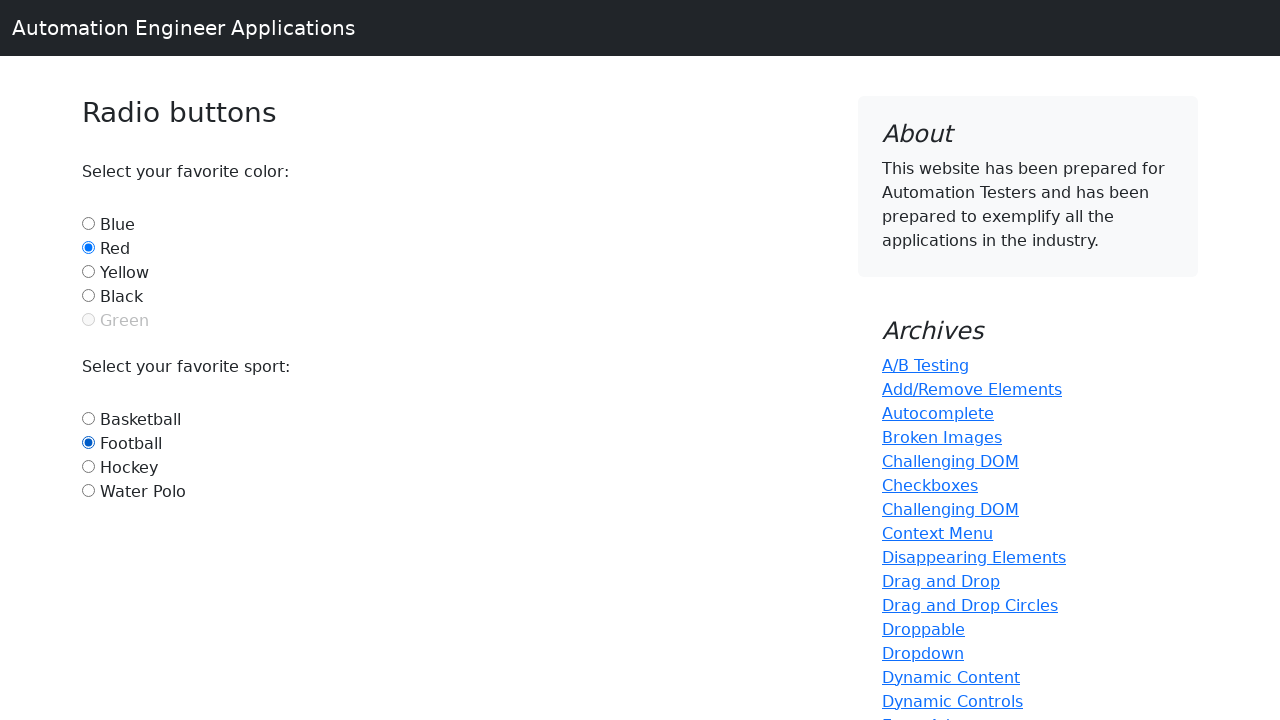

Verified football radio button is selected
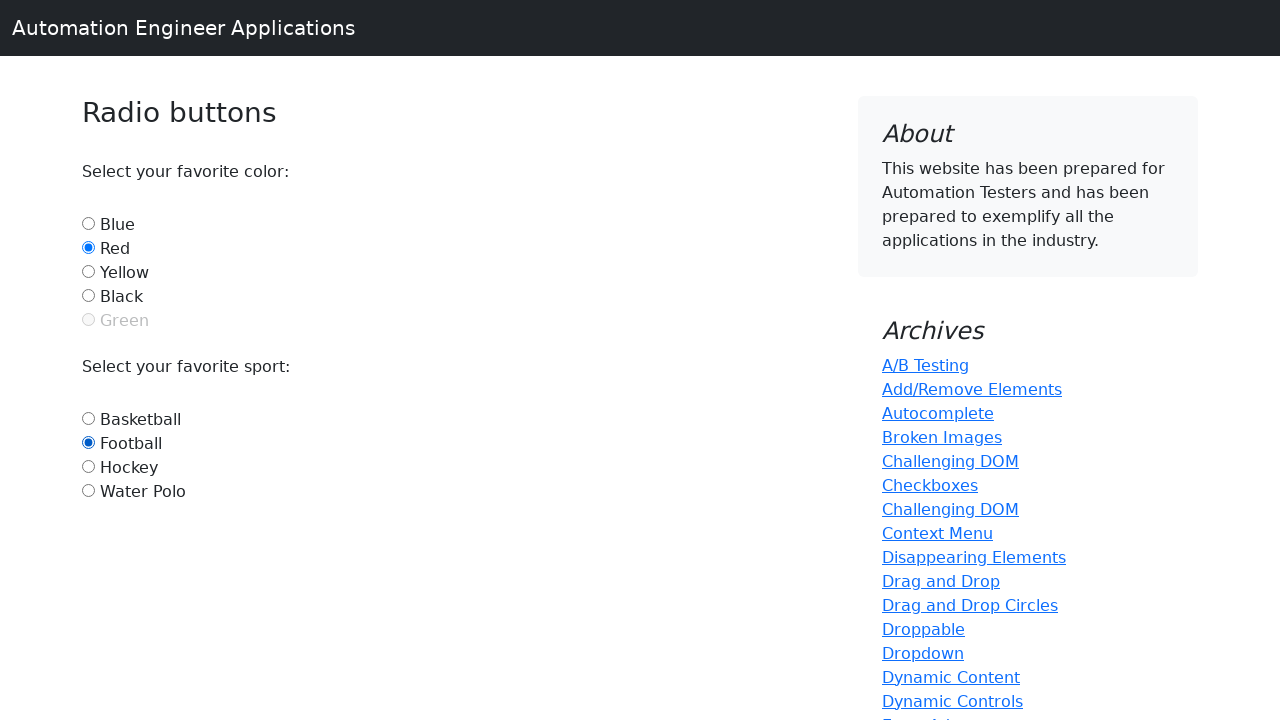

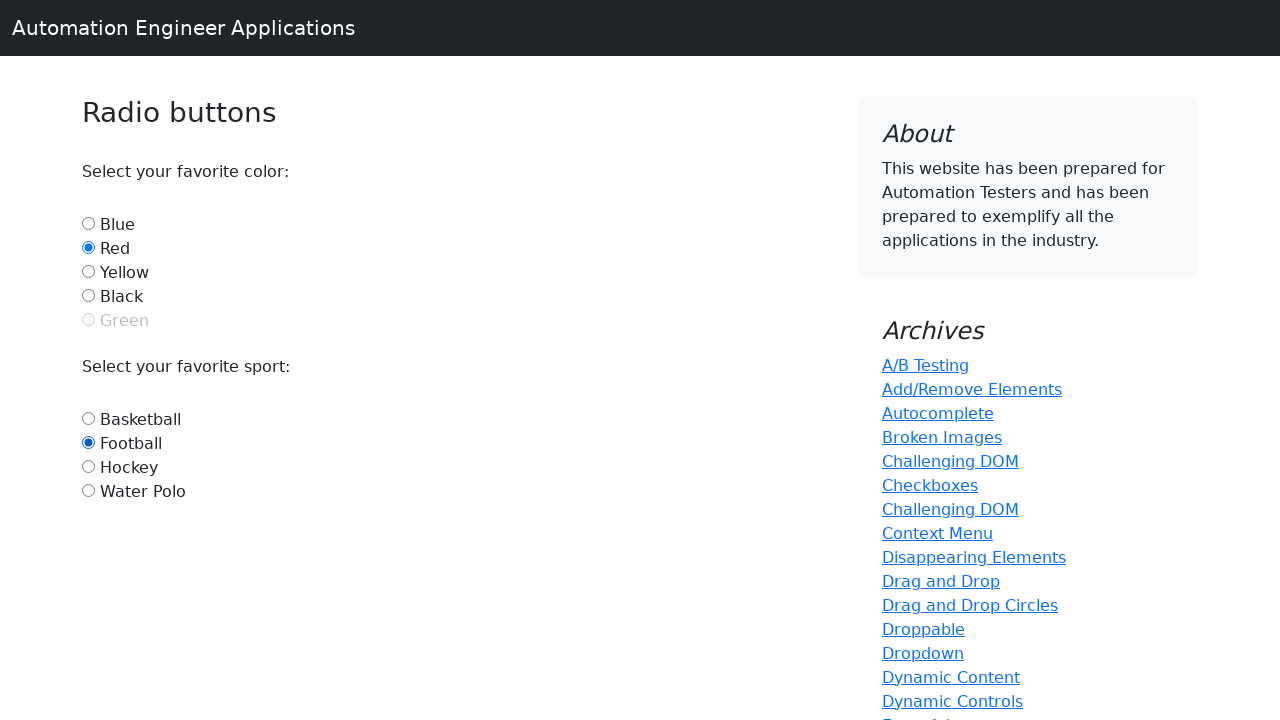